Tests JavaScript alert box handling by clicking three different buttons and interacting with simple alerts, confirm dialogs, and prompt dialogs

Starting URL: https://syntaxprojects.com/javascript-alert-box-demo.php

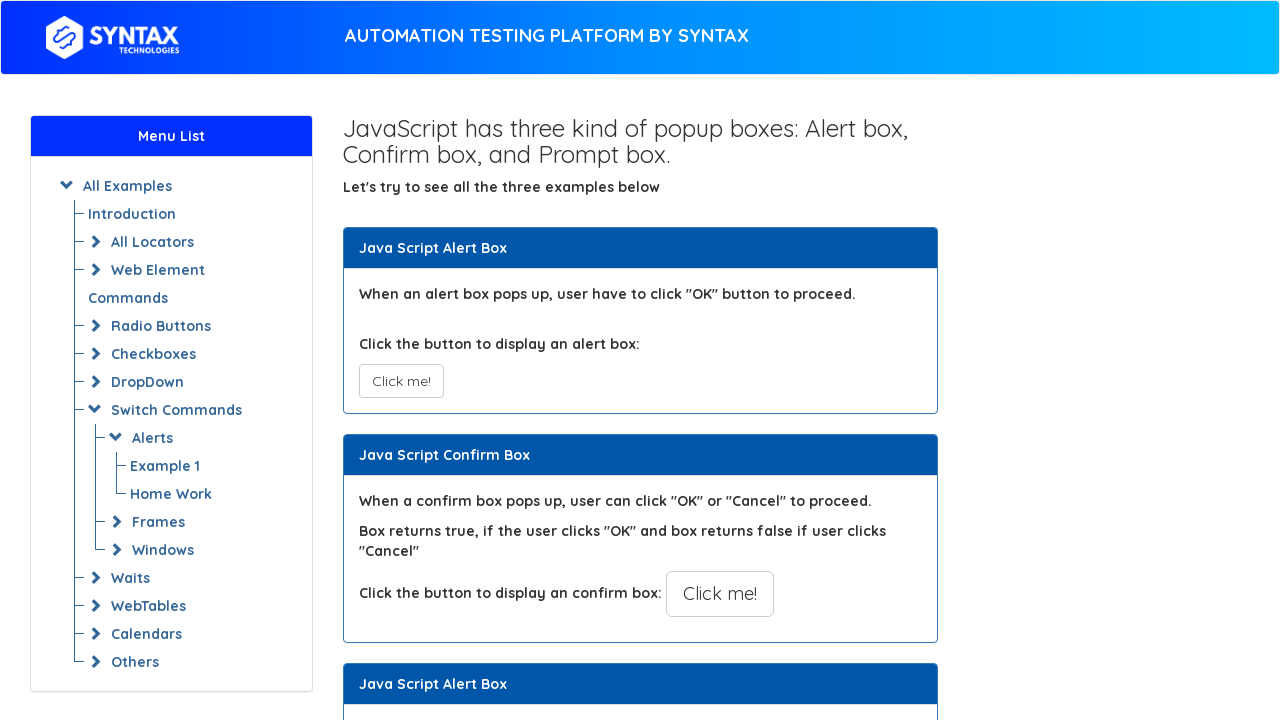

Clicked first button to trigger simple alert at (401, 381) on button.btn.btn-default
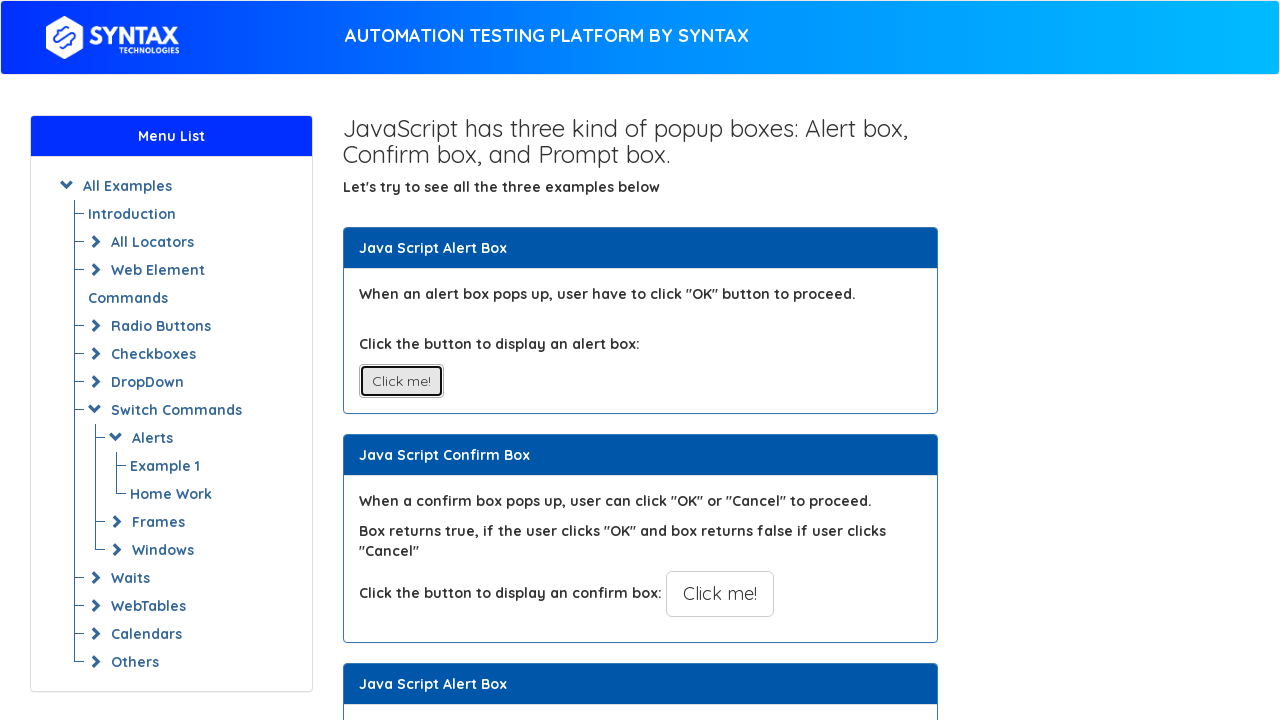

Set up dialog handler to accept alerts
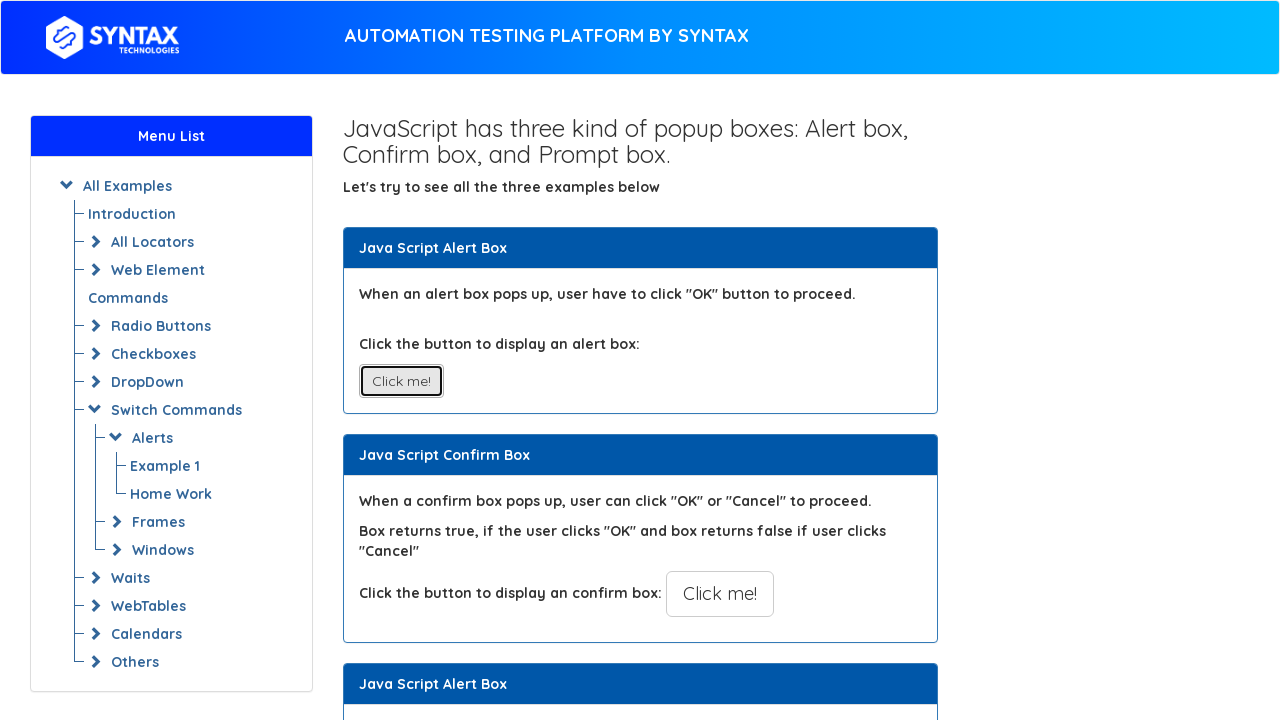

Waited for alert to be processed
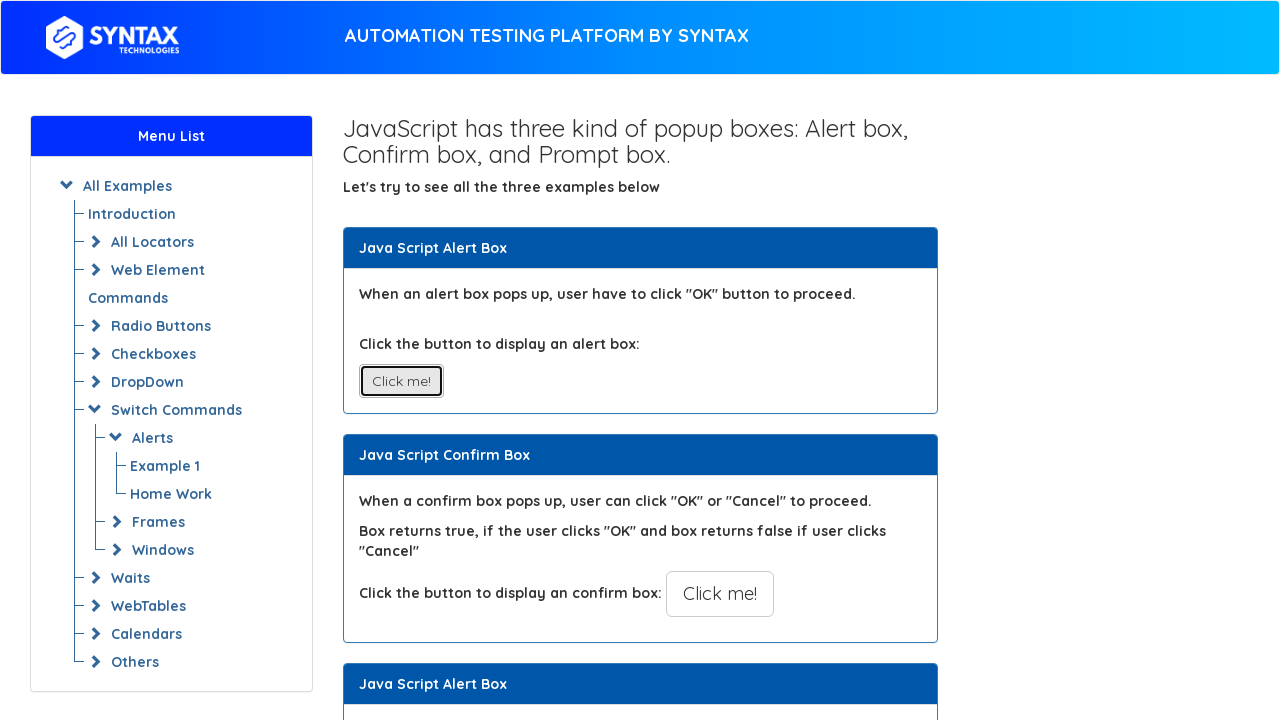

Clicked second button to trigger confirm dialog at (720, 594) on button[onclick='myConfirmFunction()']
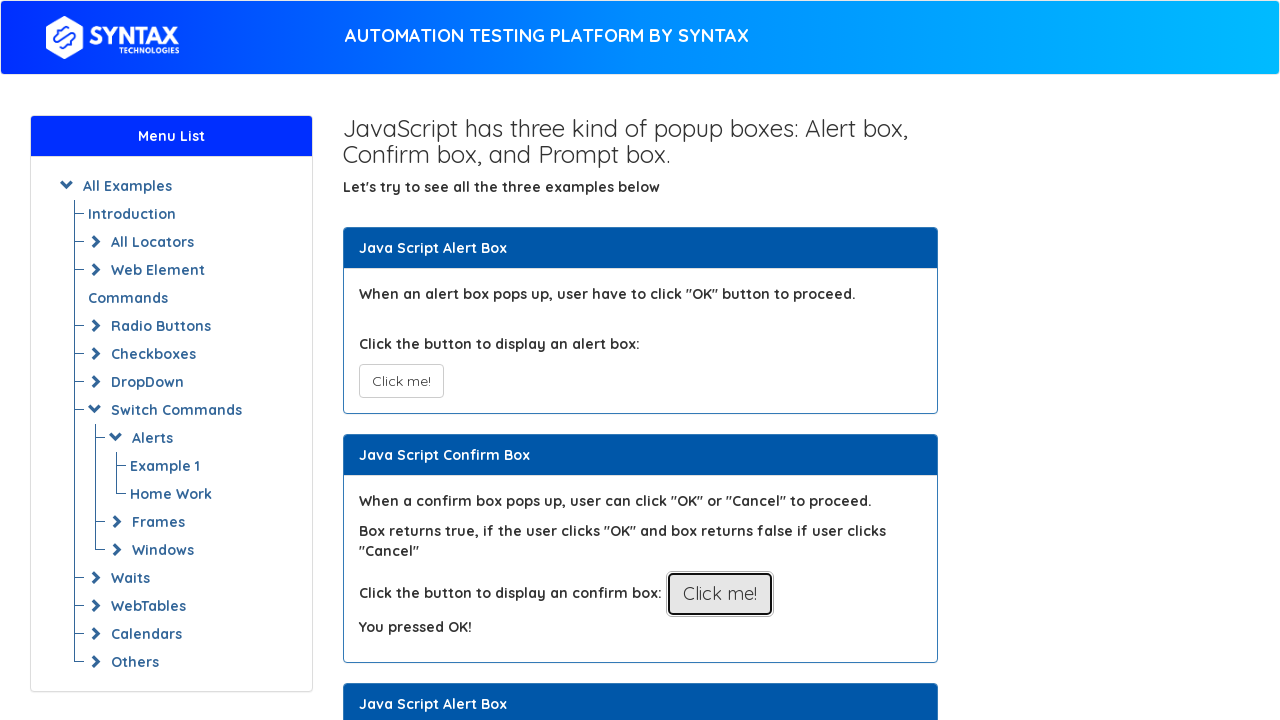

Waited for confirm dialog to be processed
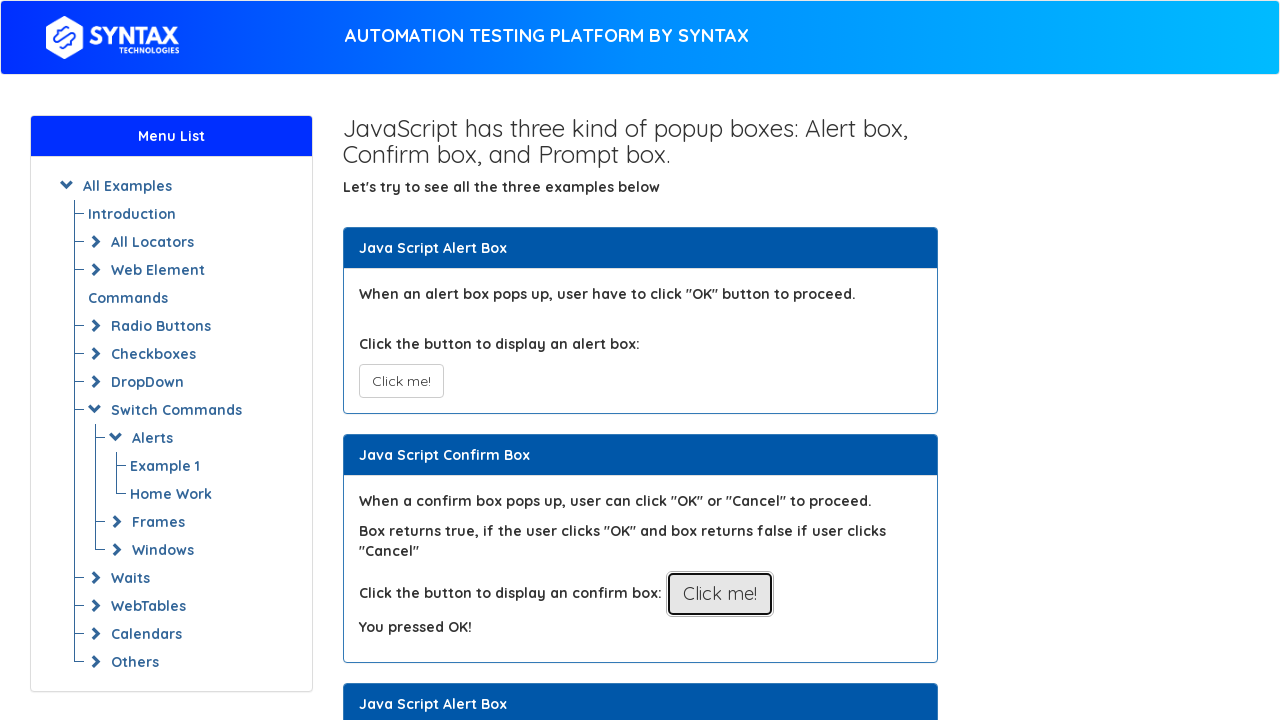

Set up dialog handler for prompt dialogs with text input
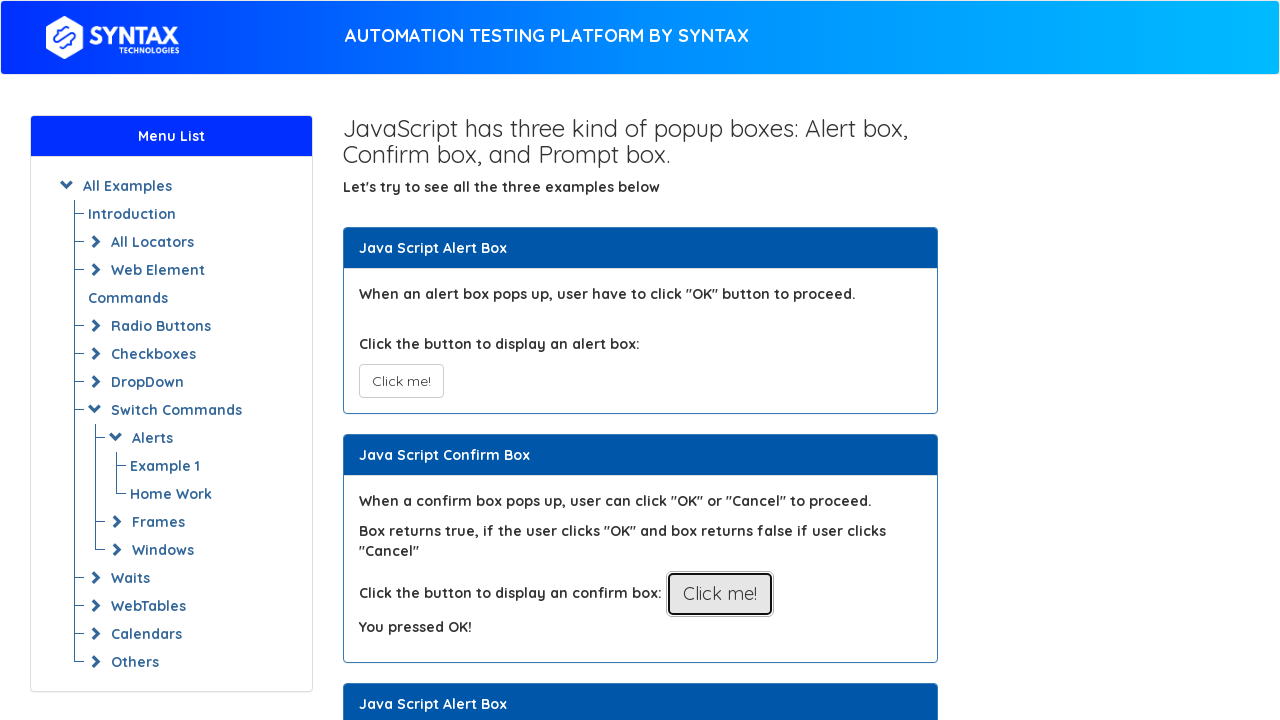

Clicked third button to trigger prompt dialog at (714, 360) on button[onclick='myPromptFunction()']
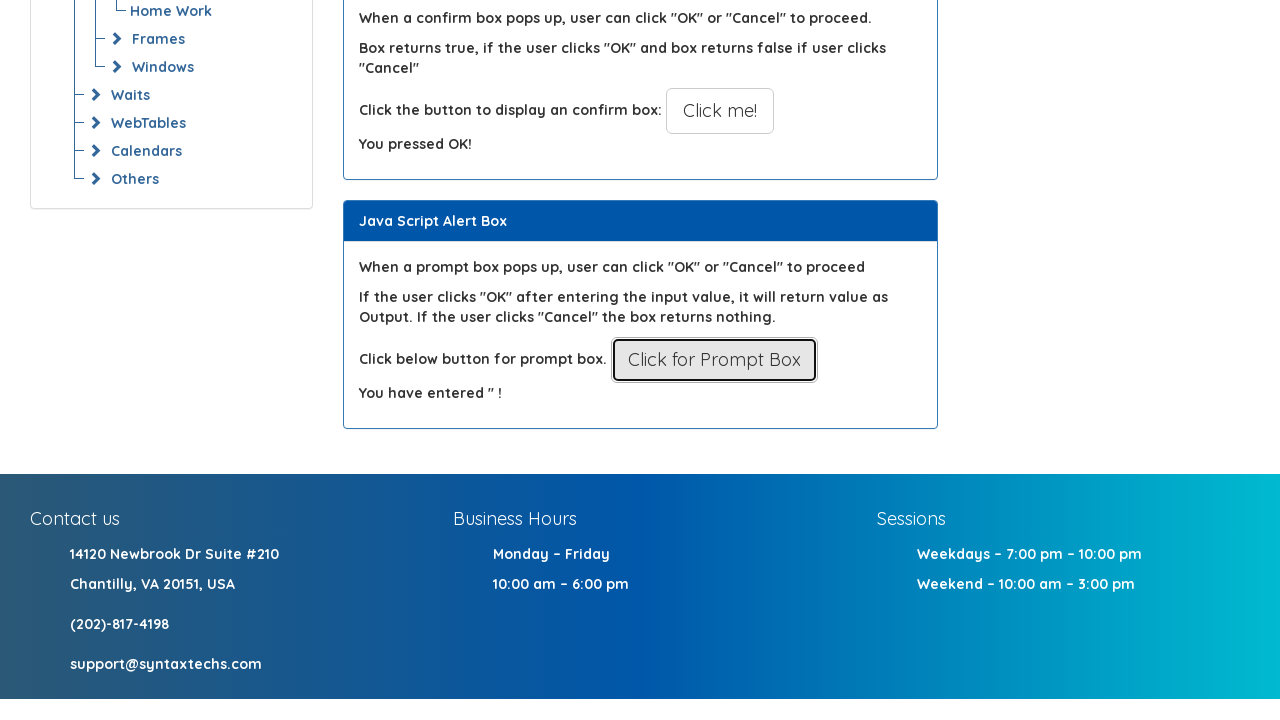

Waited for prompt dialog to be processed with 'Mila' input
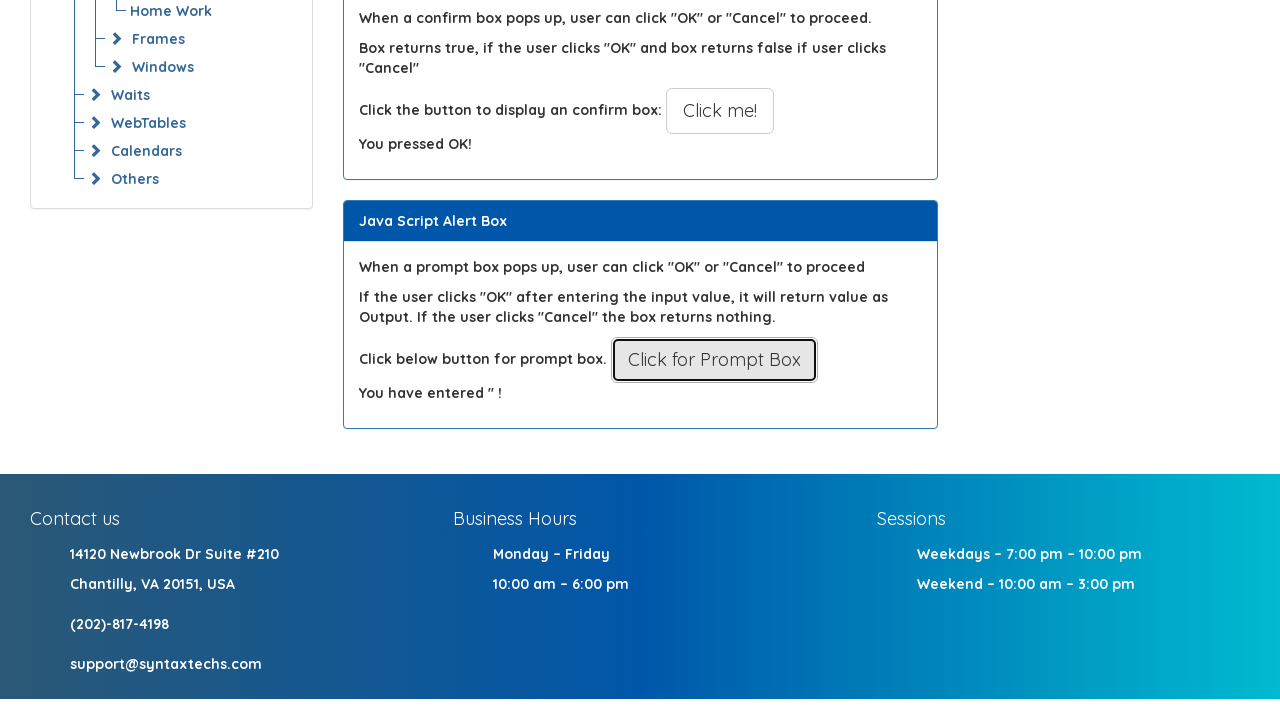

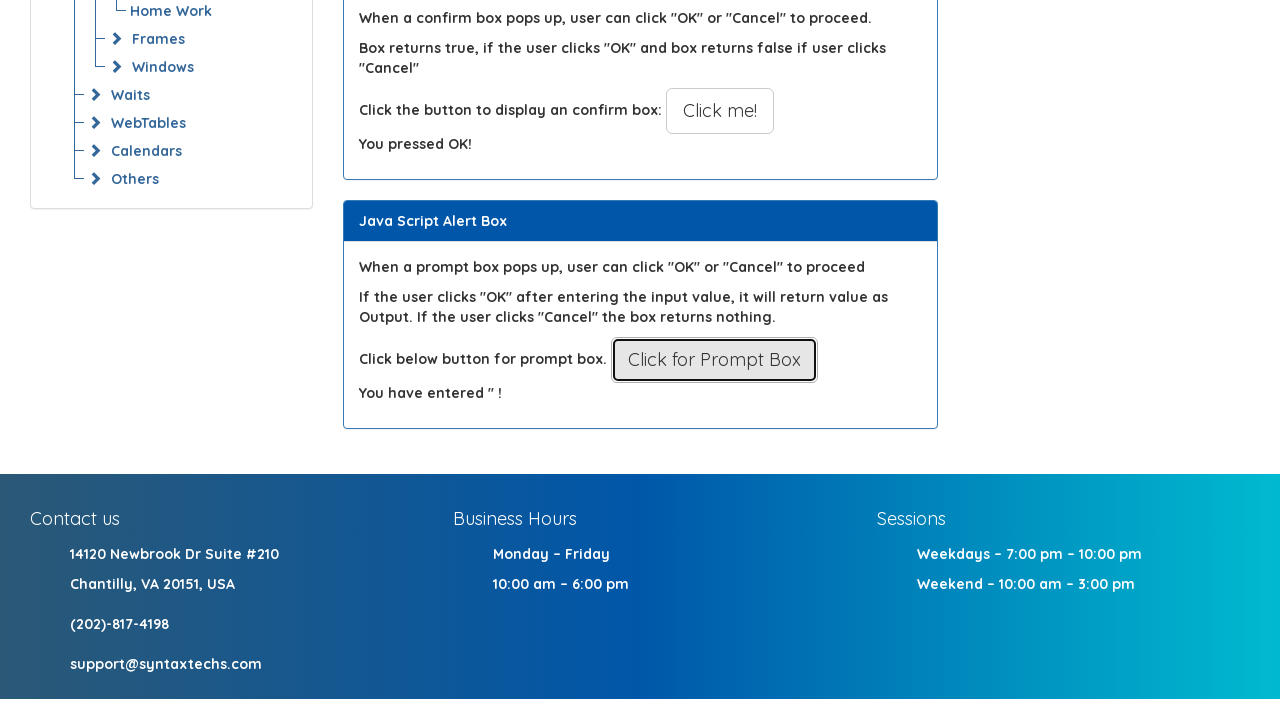